Tests JavaScript prompt handling by clicking a button that triggers a prompt dialog and entering text

Starting URL: https://the-internet.herokuapp.com/javascript_alerts

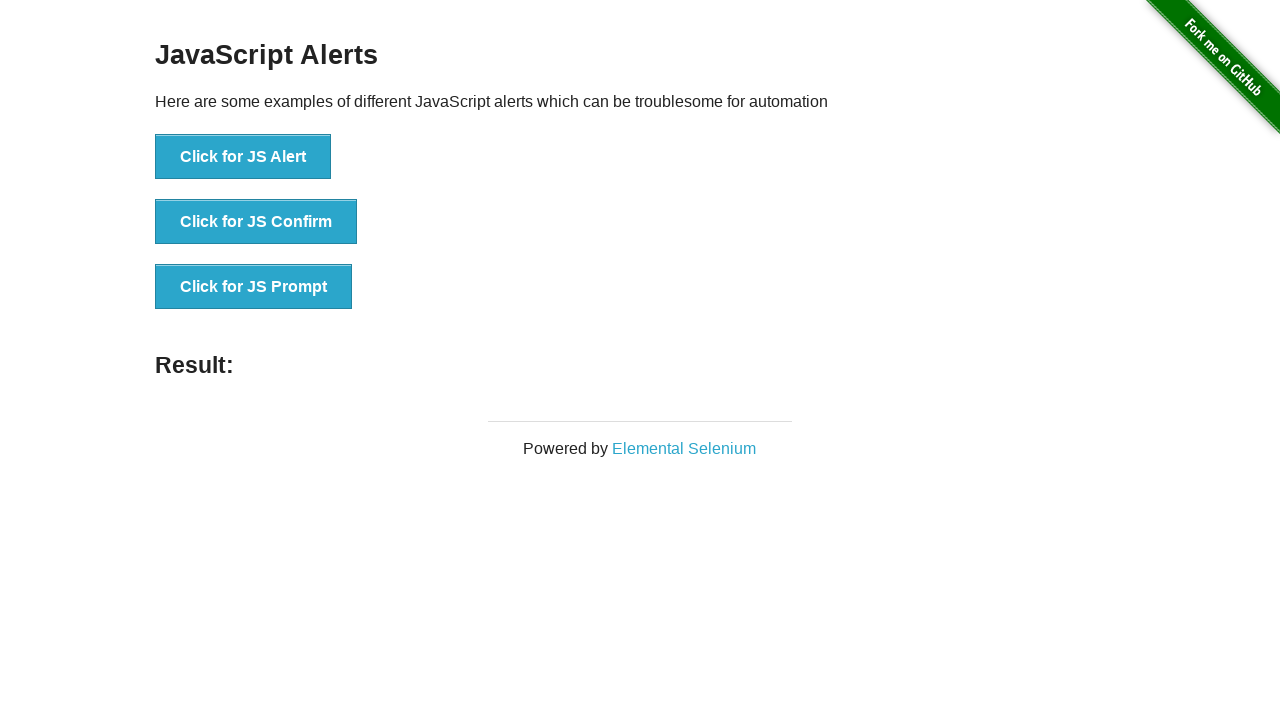

Set up dialog handler to accept prompt with 'JS' text
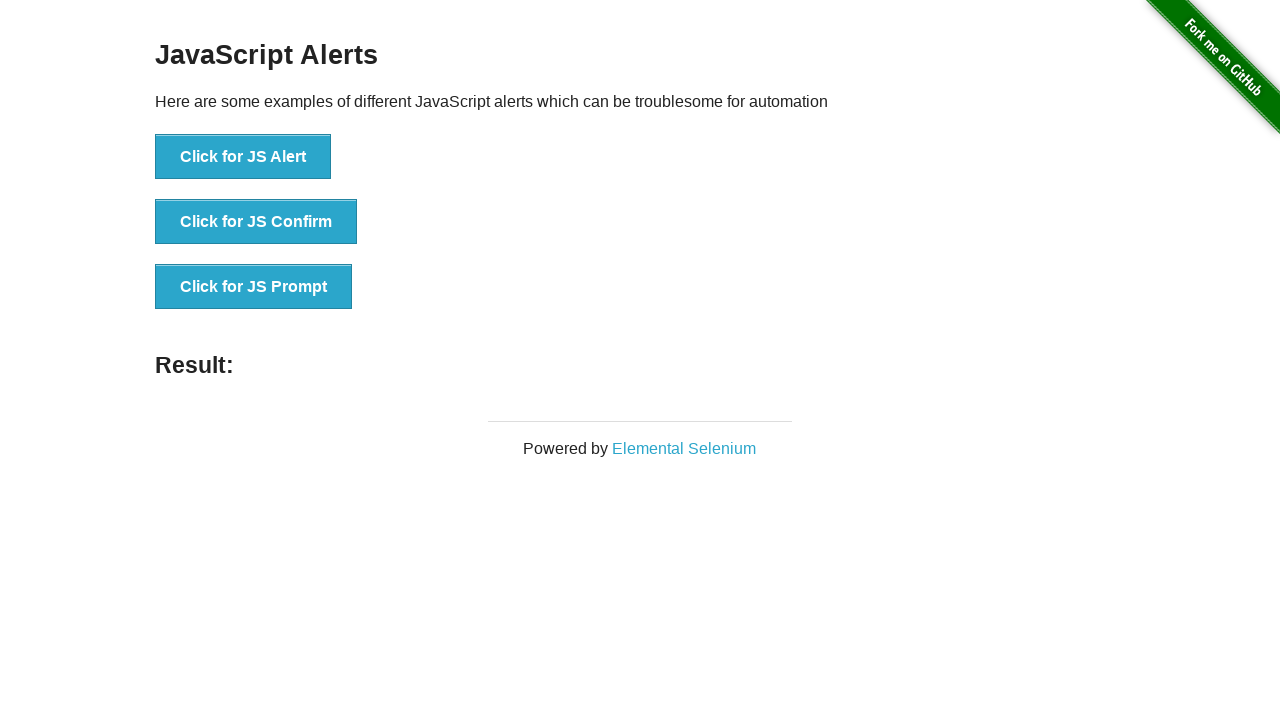

Clicked button to trigger JavaScript prompt at (254, 287) on internal:role=button[name="Click for JS Prompt"i]
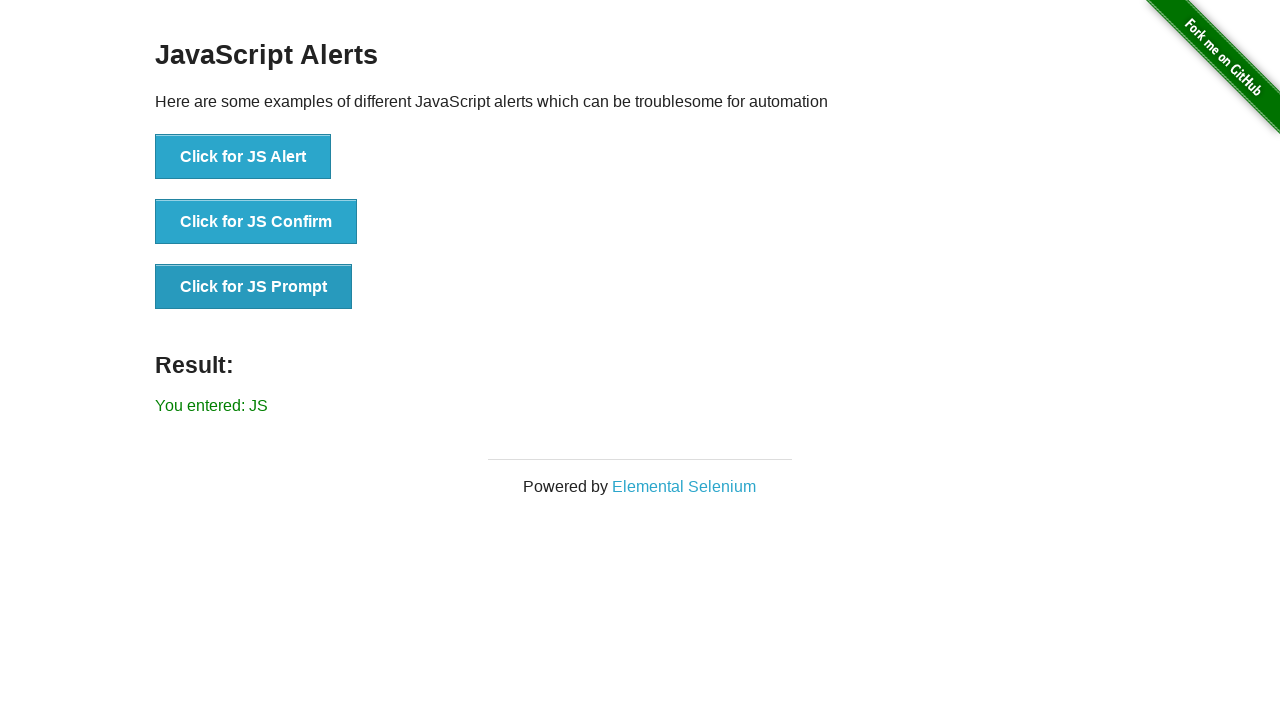

Verified result message displays entered text 'JS'
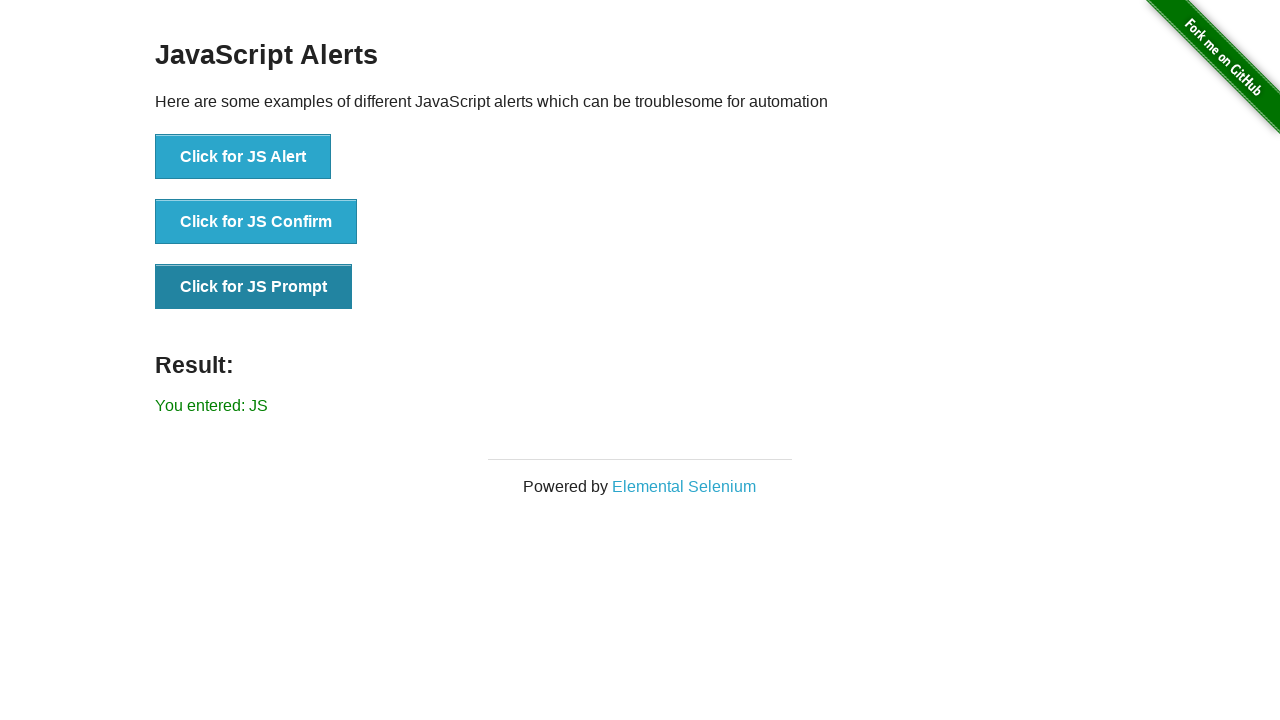

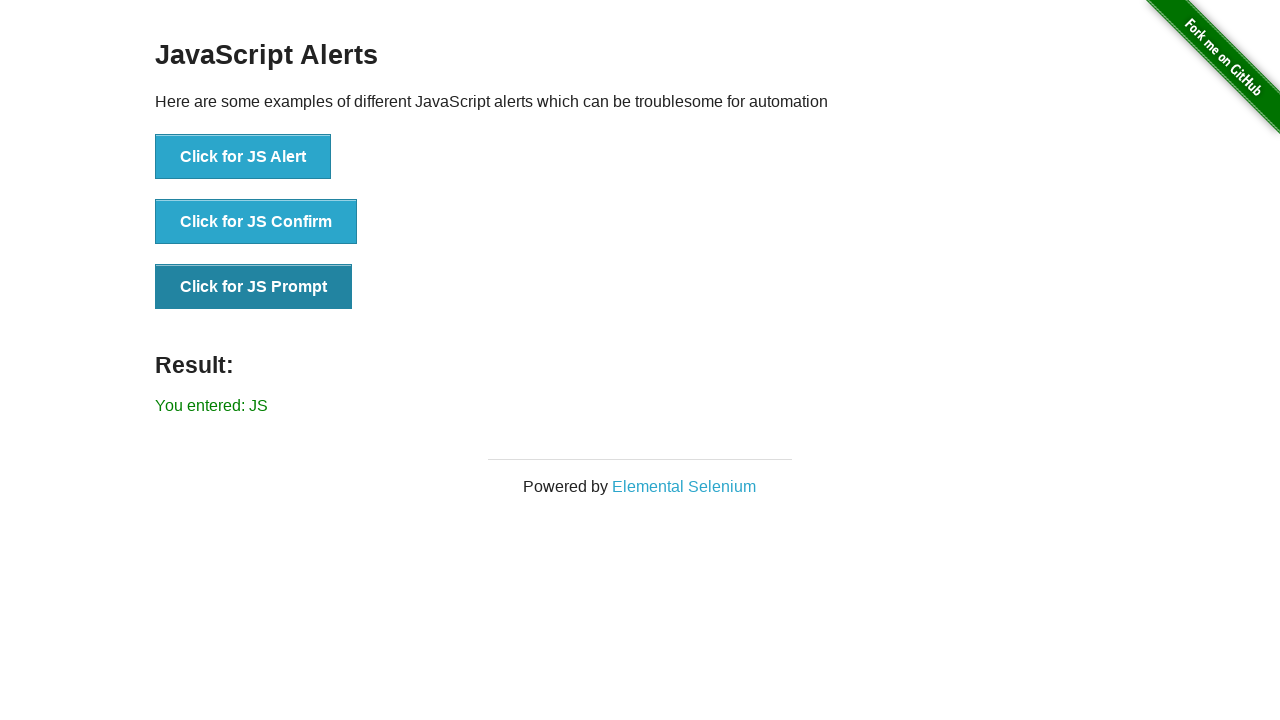